Tests browser window handling by clicking a button that opens a new tab and then switching to that new tab.

Starting URL: https://demoqa.com/browser-windows

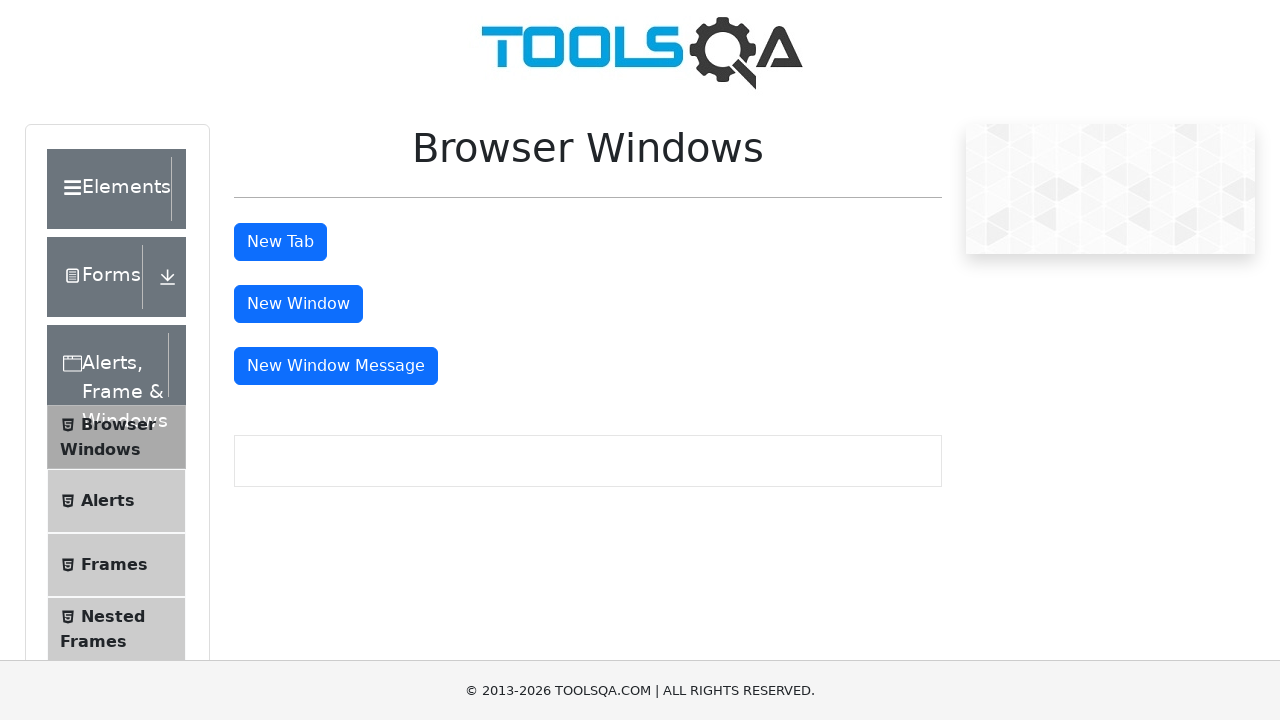

Clicked 'New Tab' button to open a new browser tab at (280, 242) on #tabButton
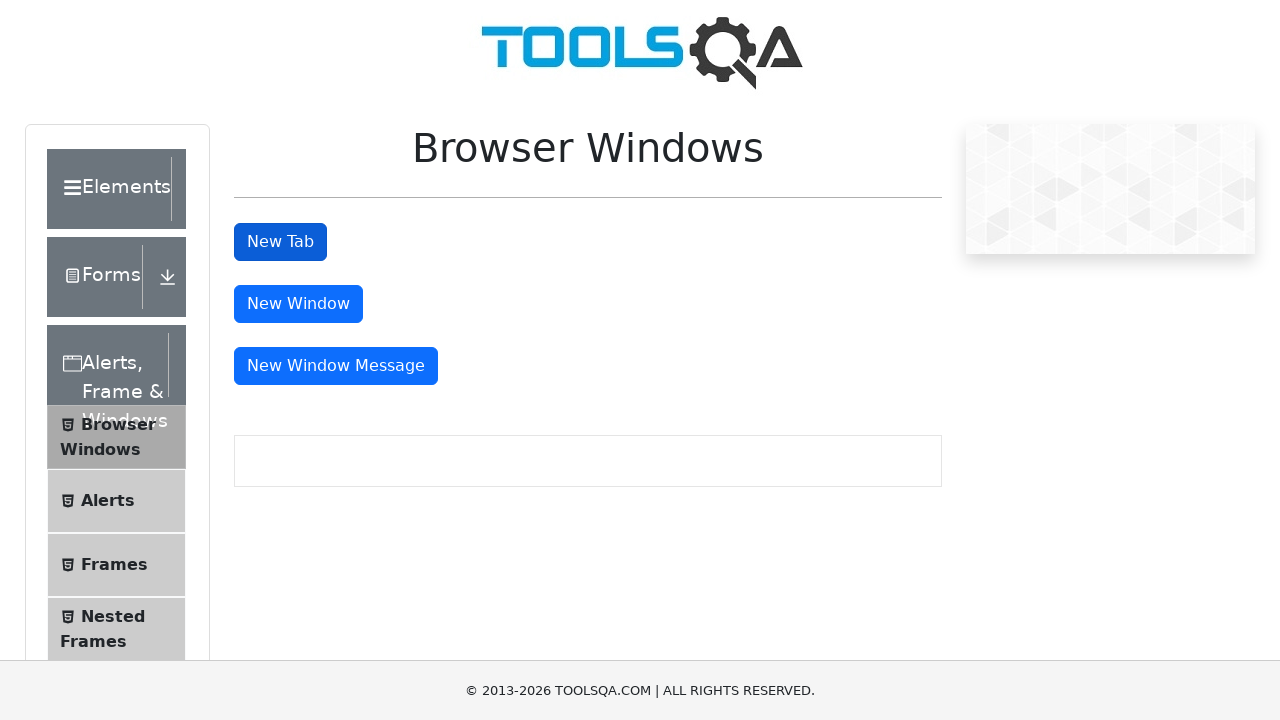

Captured the new page/tab that was opened
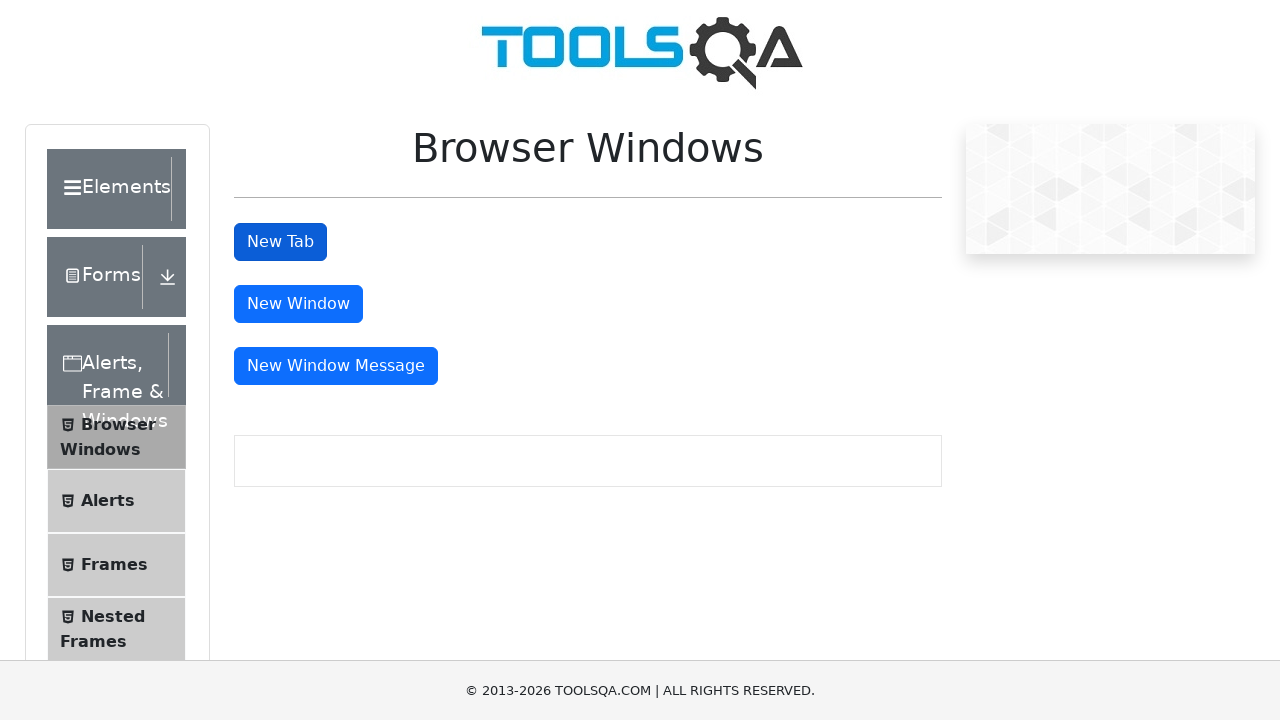

New tab finished loading
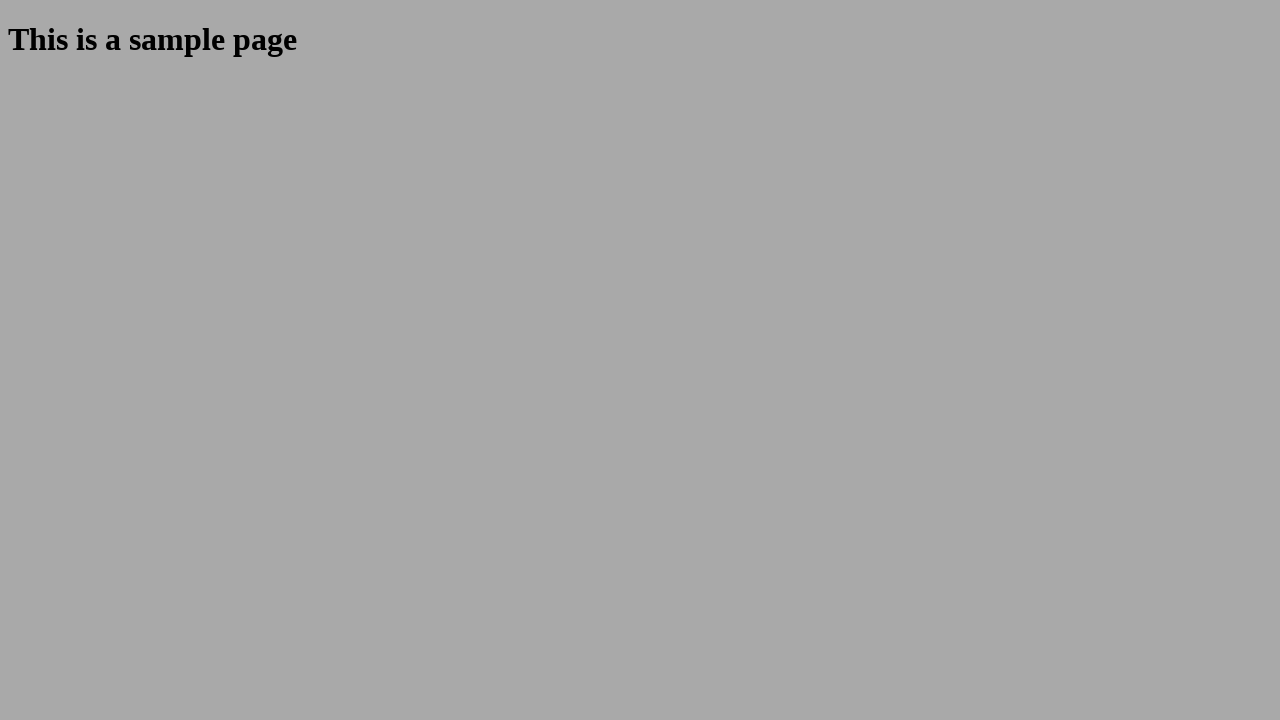

Verified new tab content by finding sample heading element
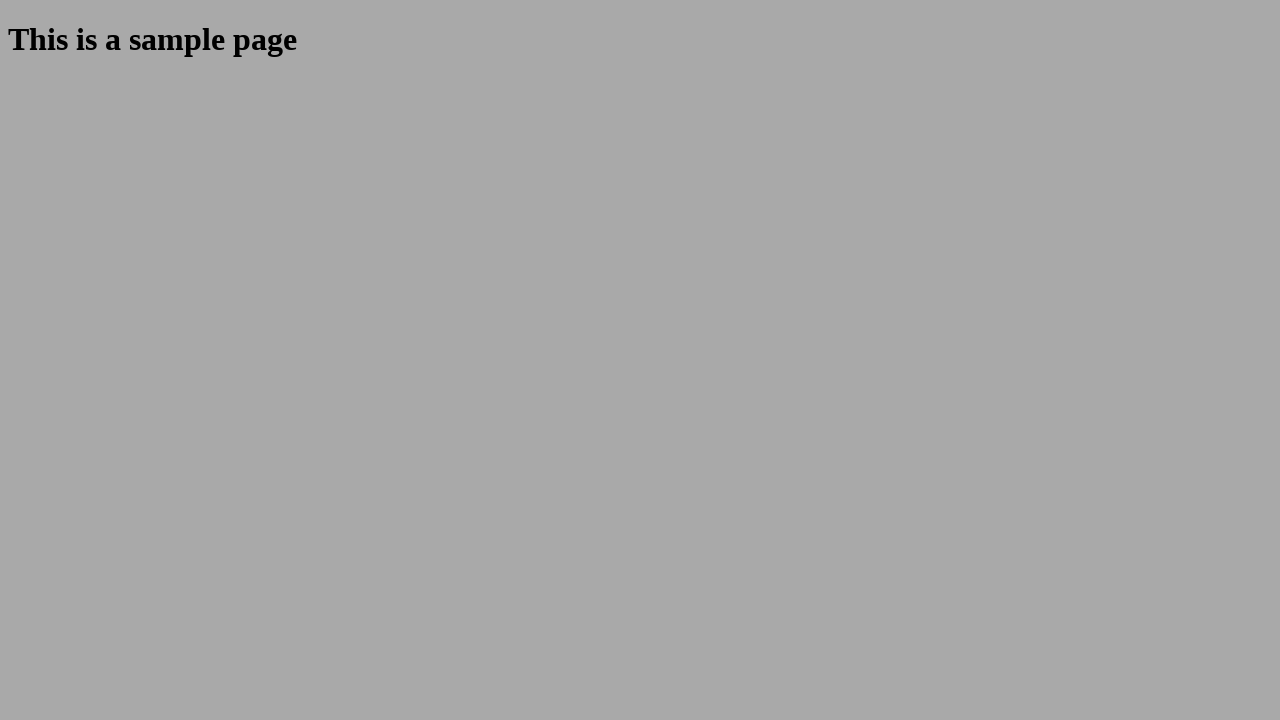

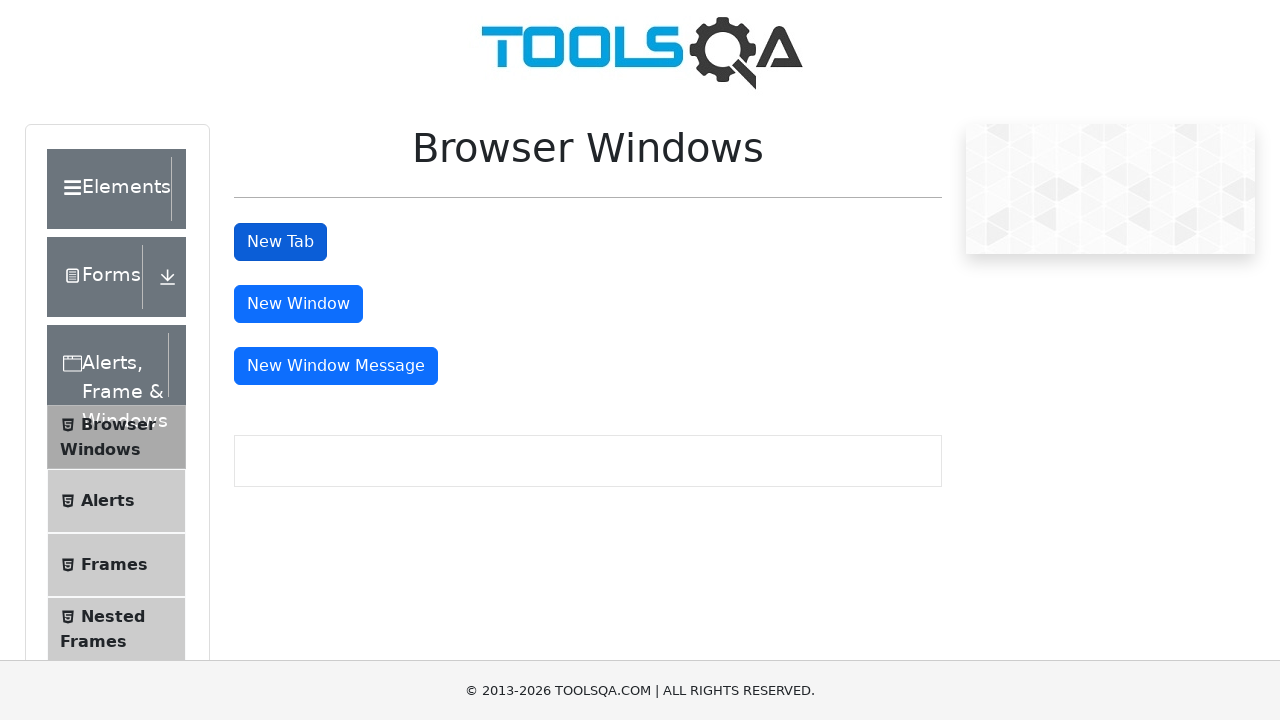